Tests JavaScript alert and confirm dialog handling by triggering alerts, reading their text, and accepting/dismissing them

Starting URL: https://rahulshettyacademy.com/AutomationPractice/

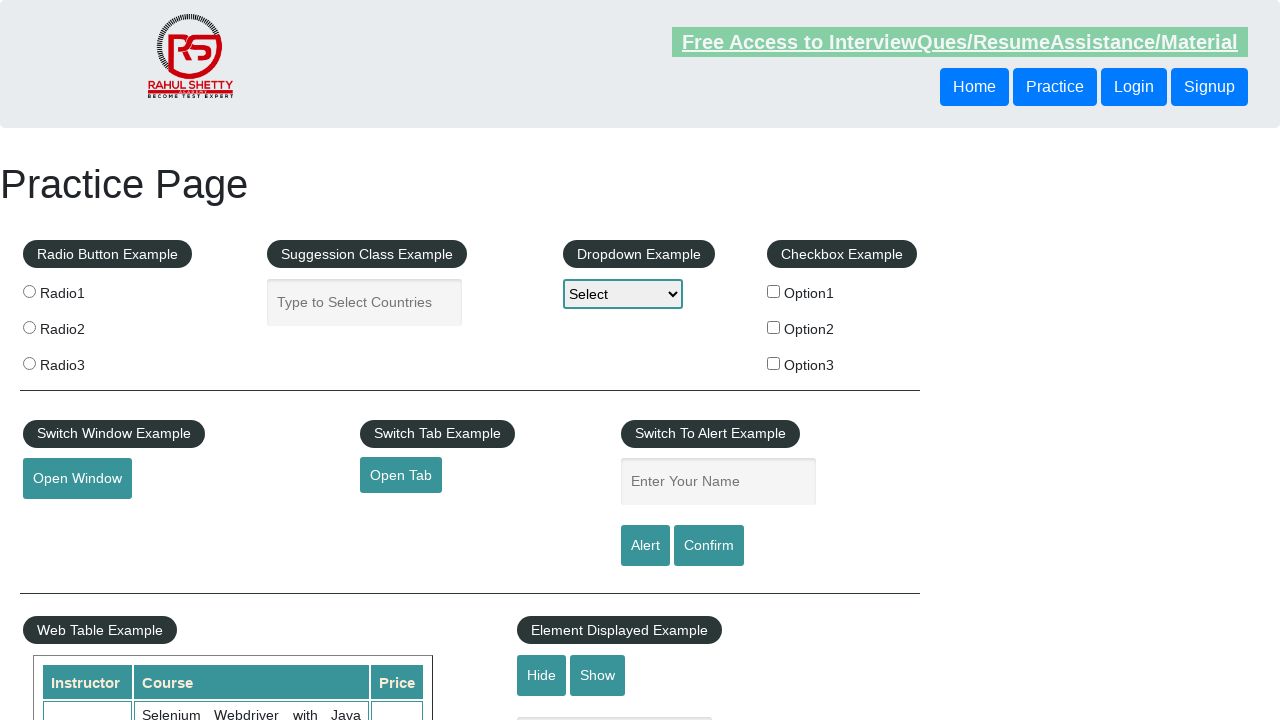

Clicked alert button to trigger JavaScript alert at (645, 546) on #alertbtn
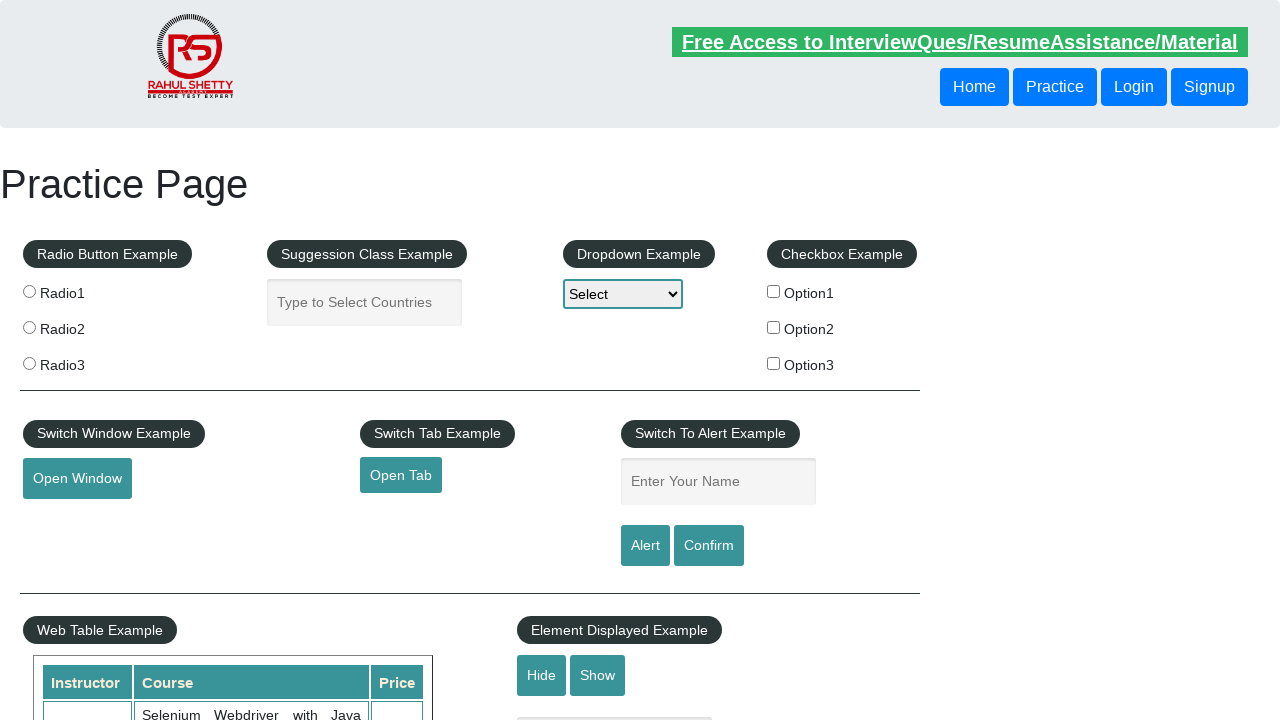

Set up dialog handler to accept alerts
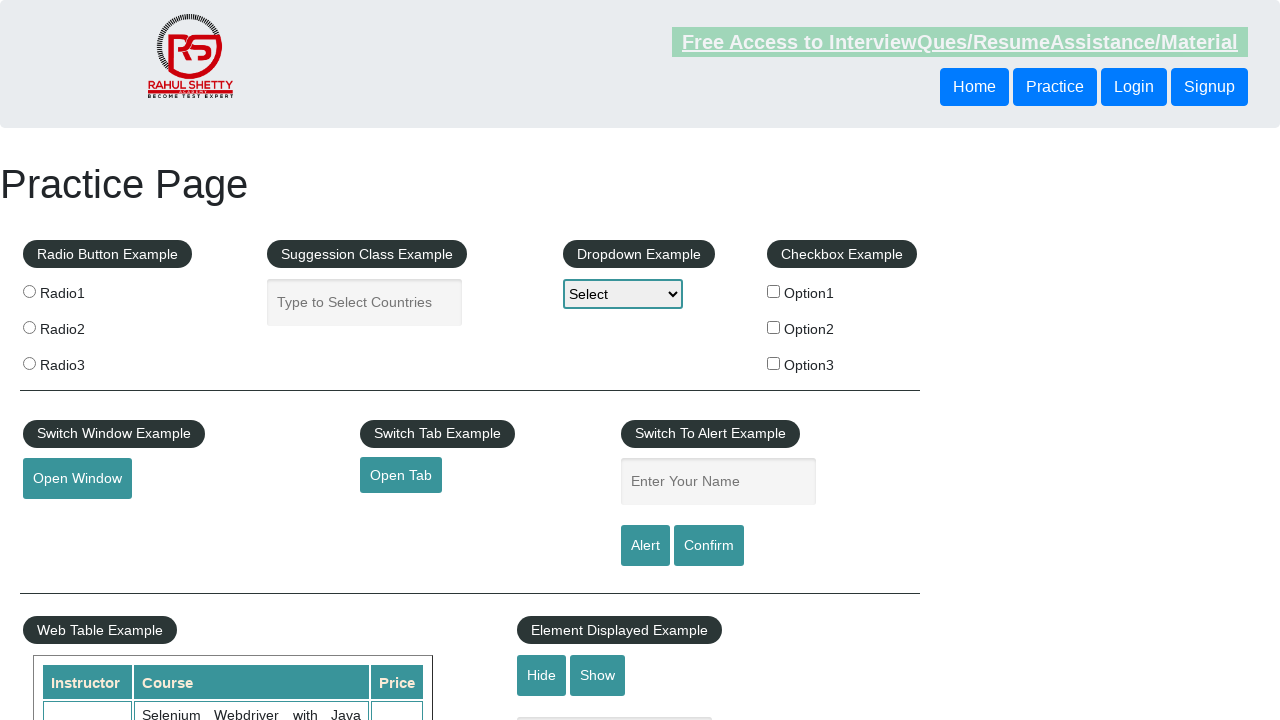

Waited for alert processing
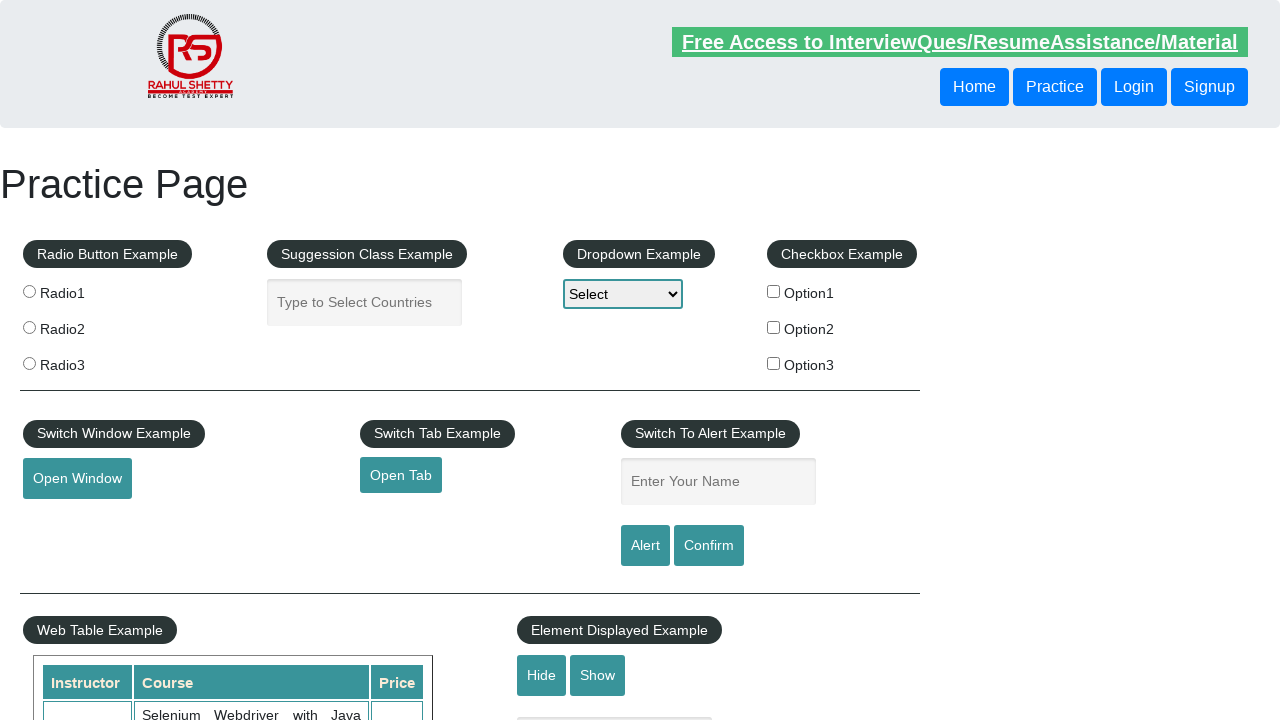

Filled name field with 'Sanjay' on #name
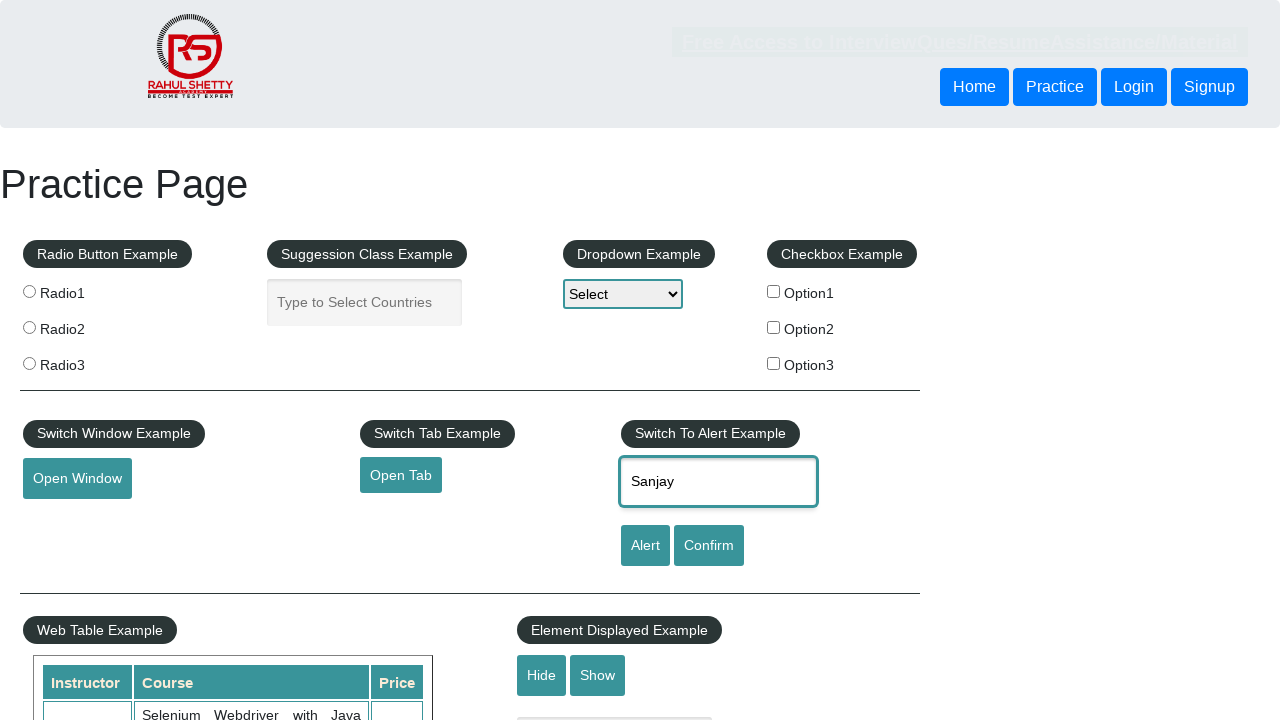

Set up dialog handler to dismiss confirm dialogs
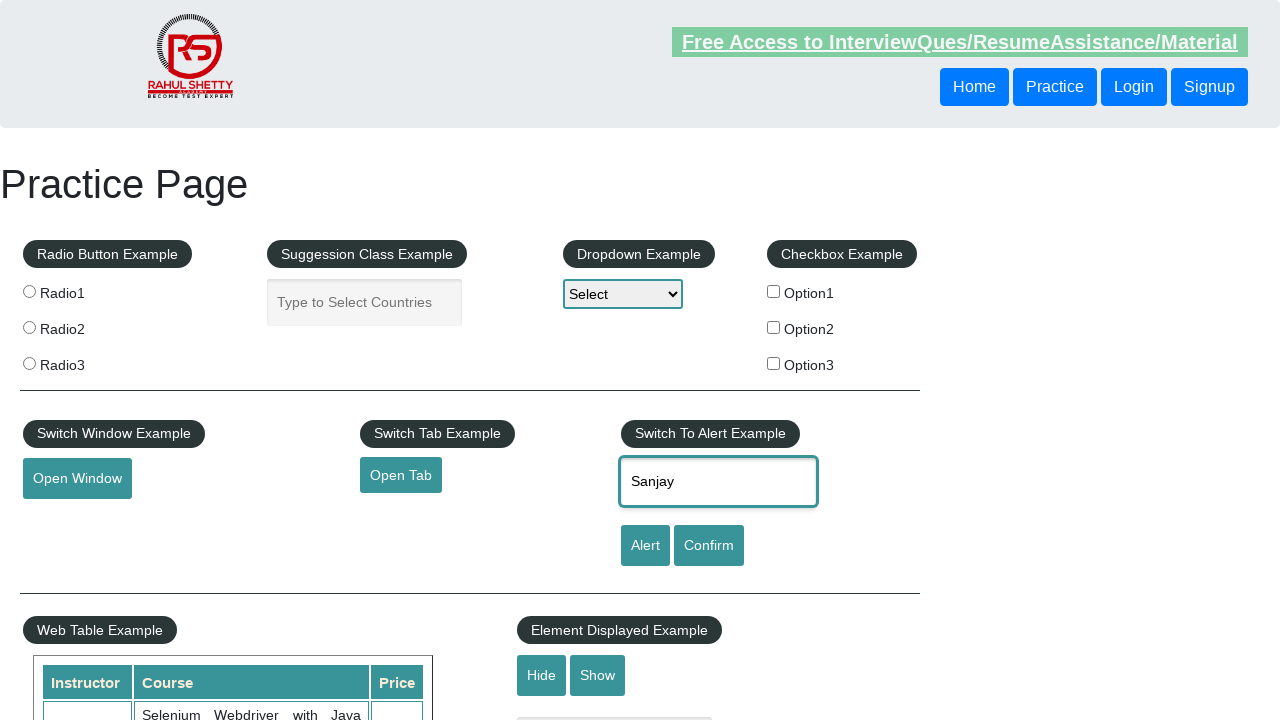

Clicked confirm button to trigger confirm dialog at (709, 546) on #confirmbtn
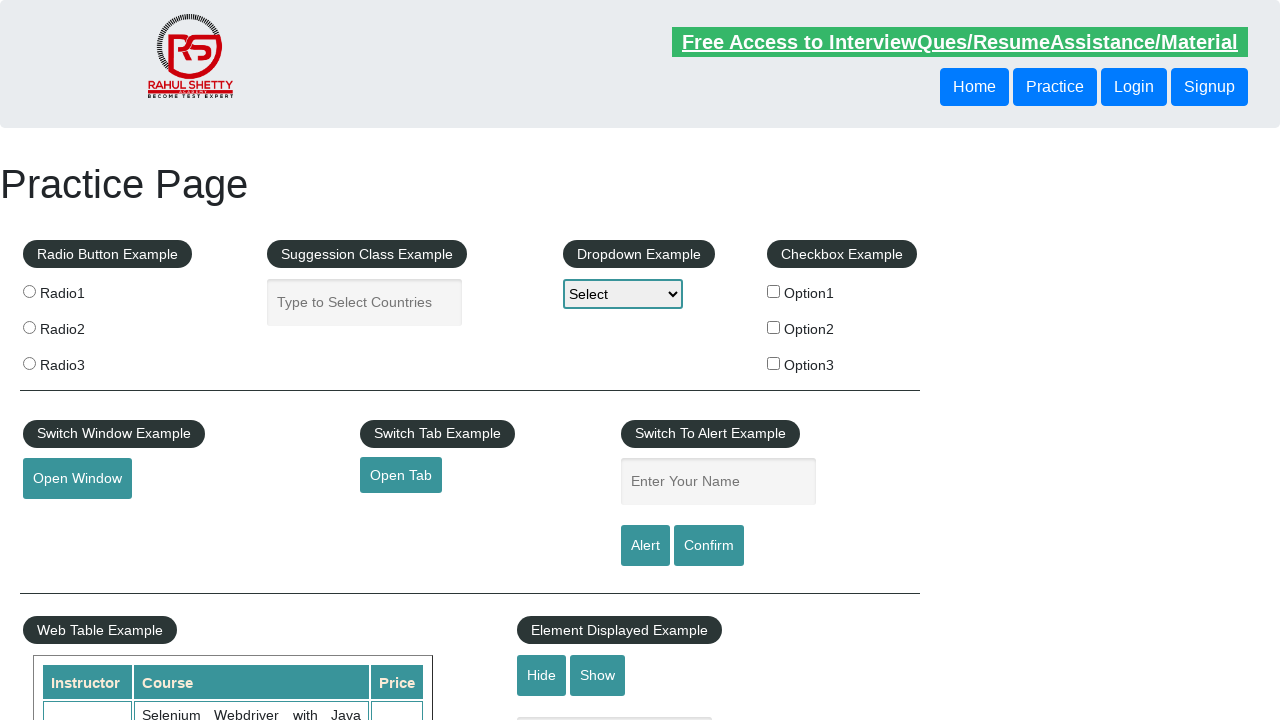

Waited for confirm dialog handling
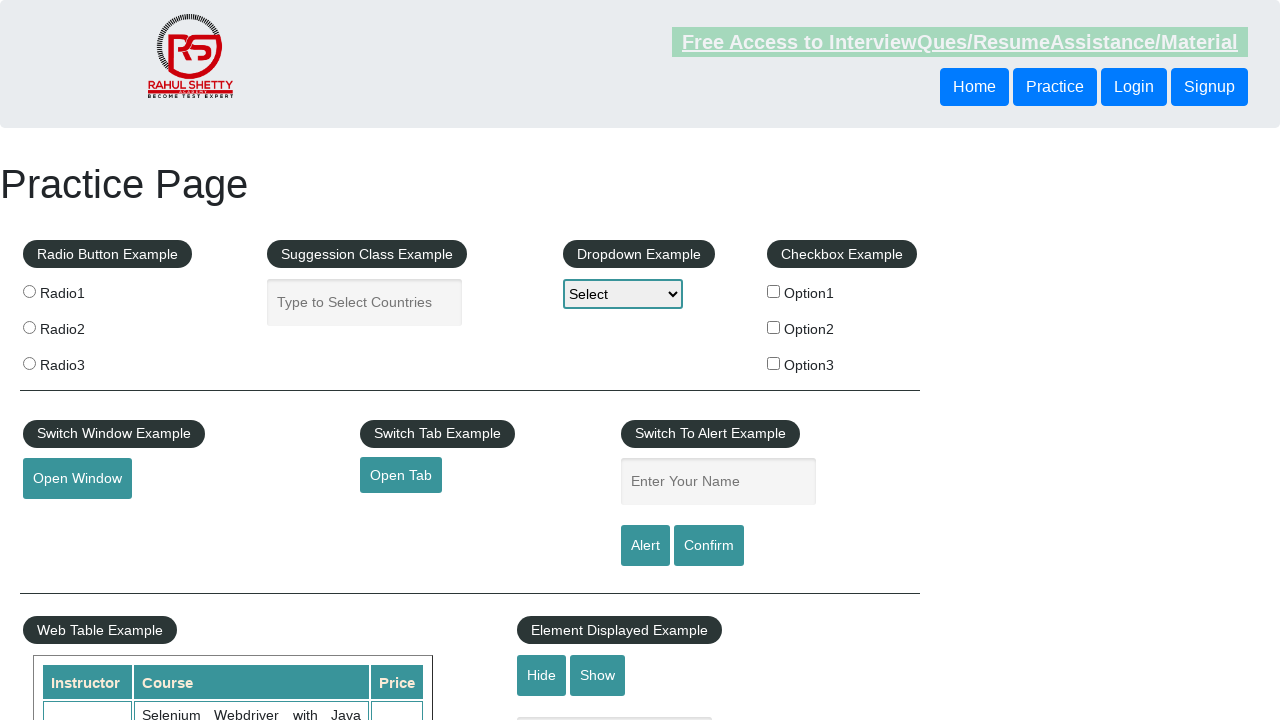

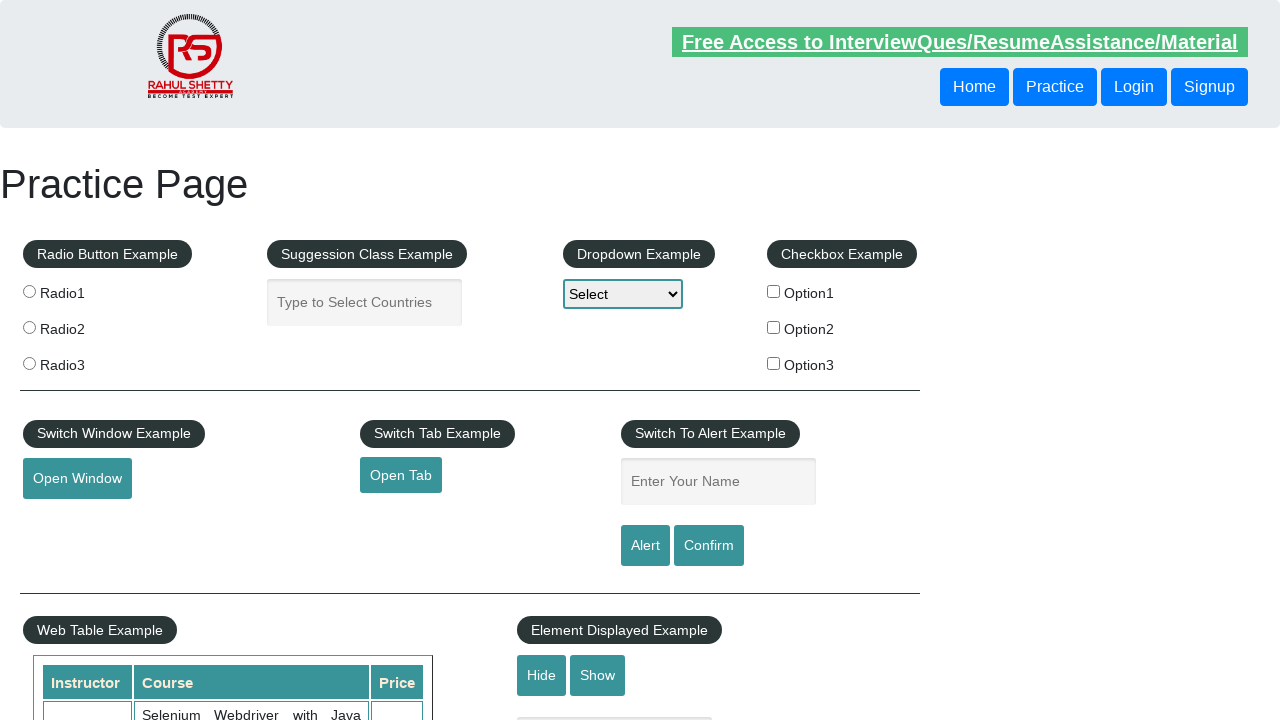